Tests selecting a specific row from the courses web table and reading its cell values

Starting URL: https://www.rahulshettyacademy.com/AutomationPractice/

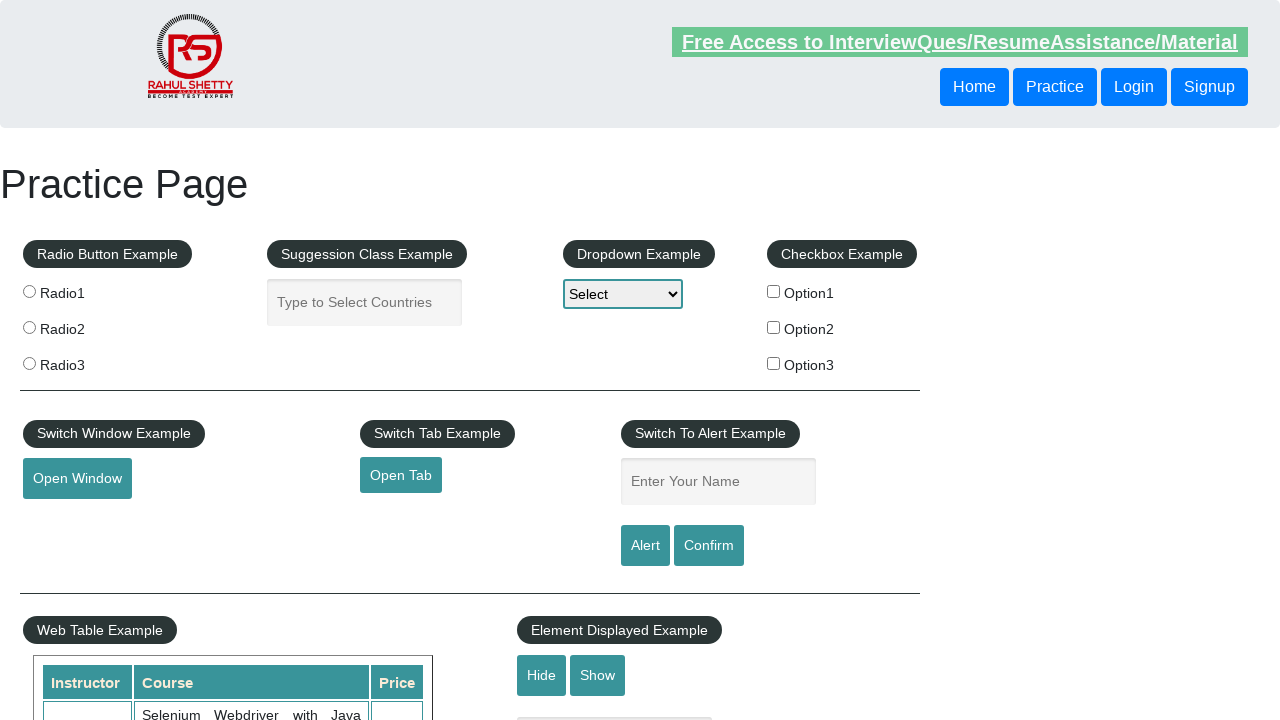

Waited for courses table to load
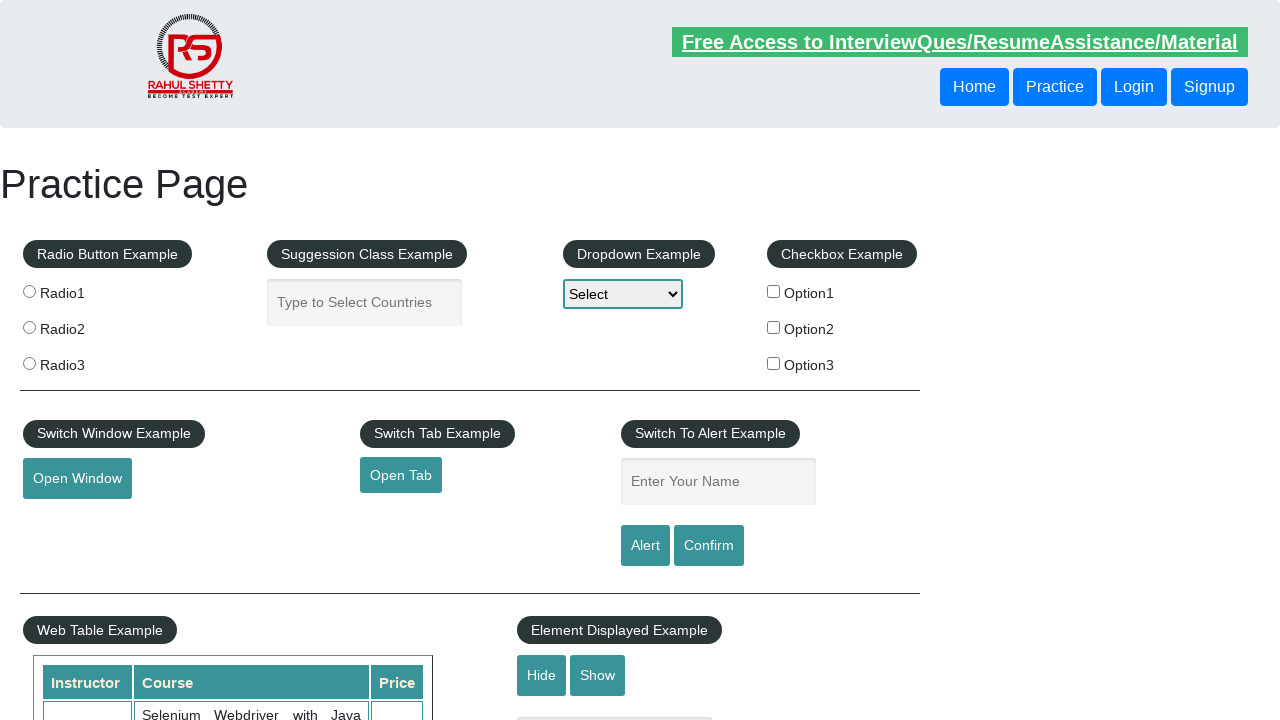

Retrieved all cells from row 6 of the courses table
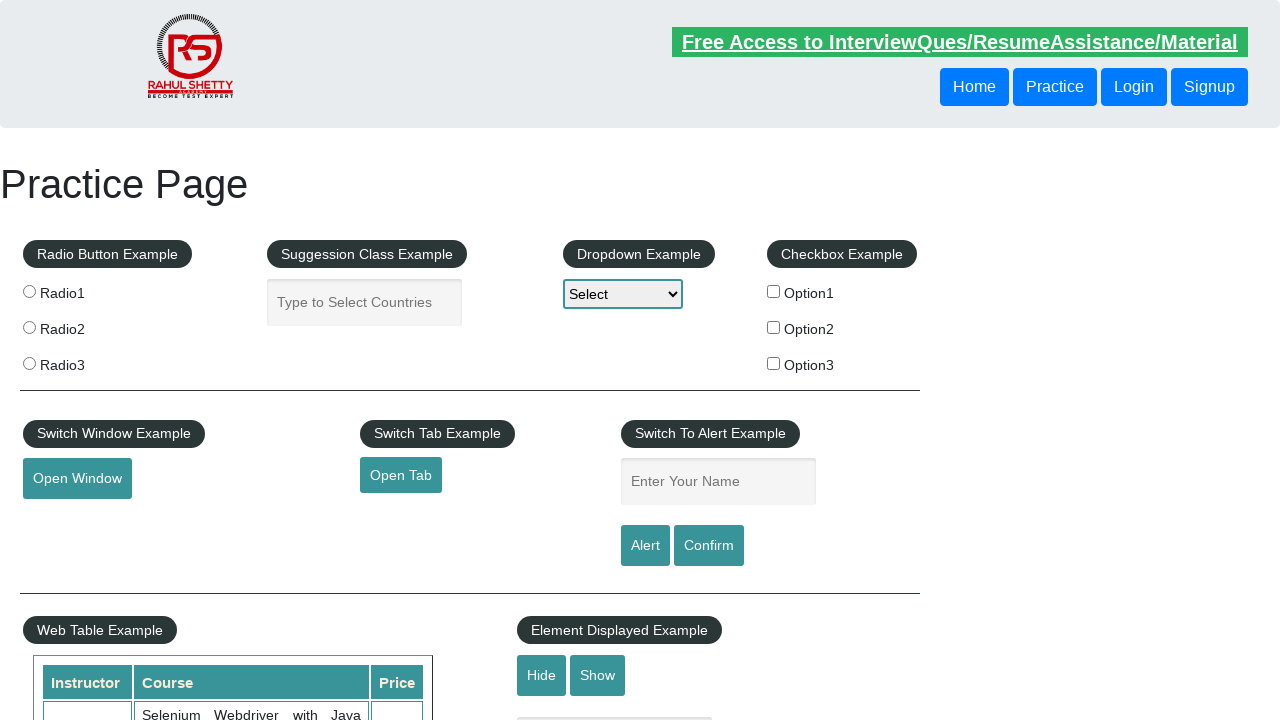

Verified row 6 contains 3 cells
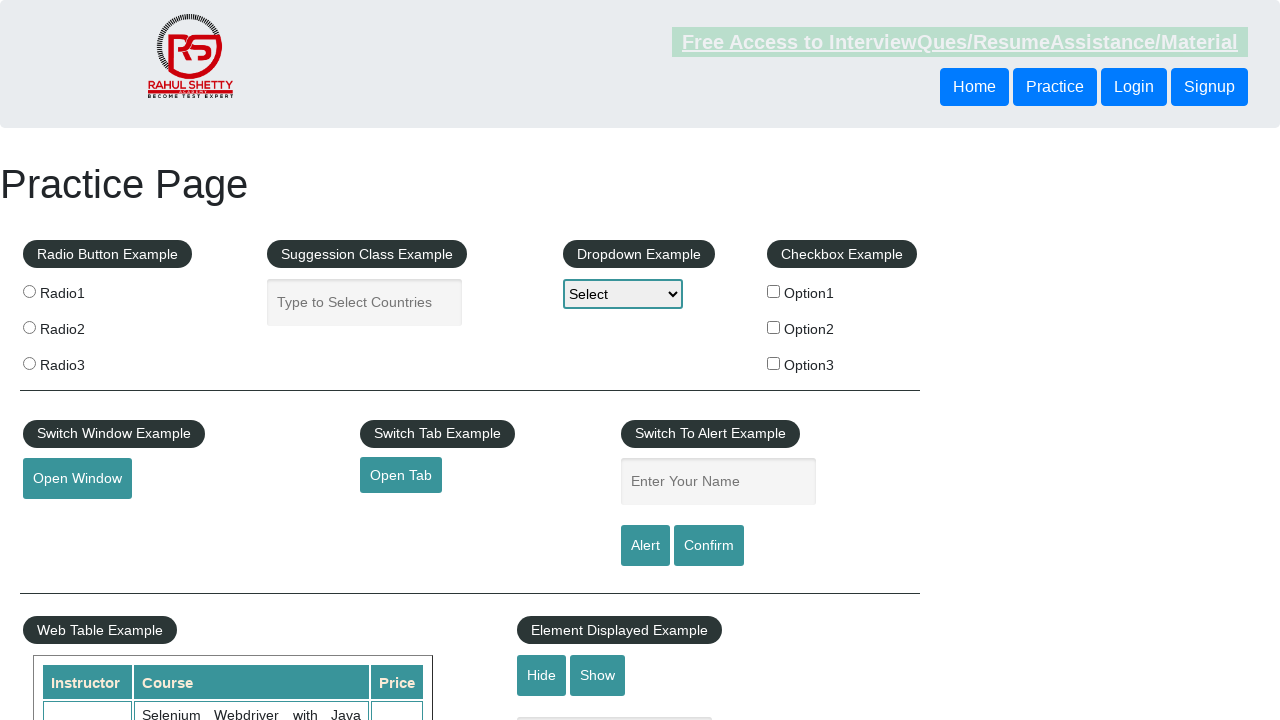

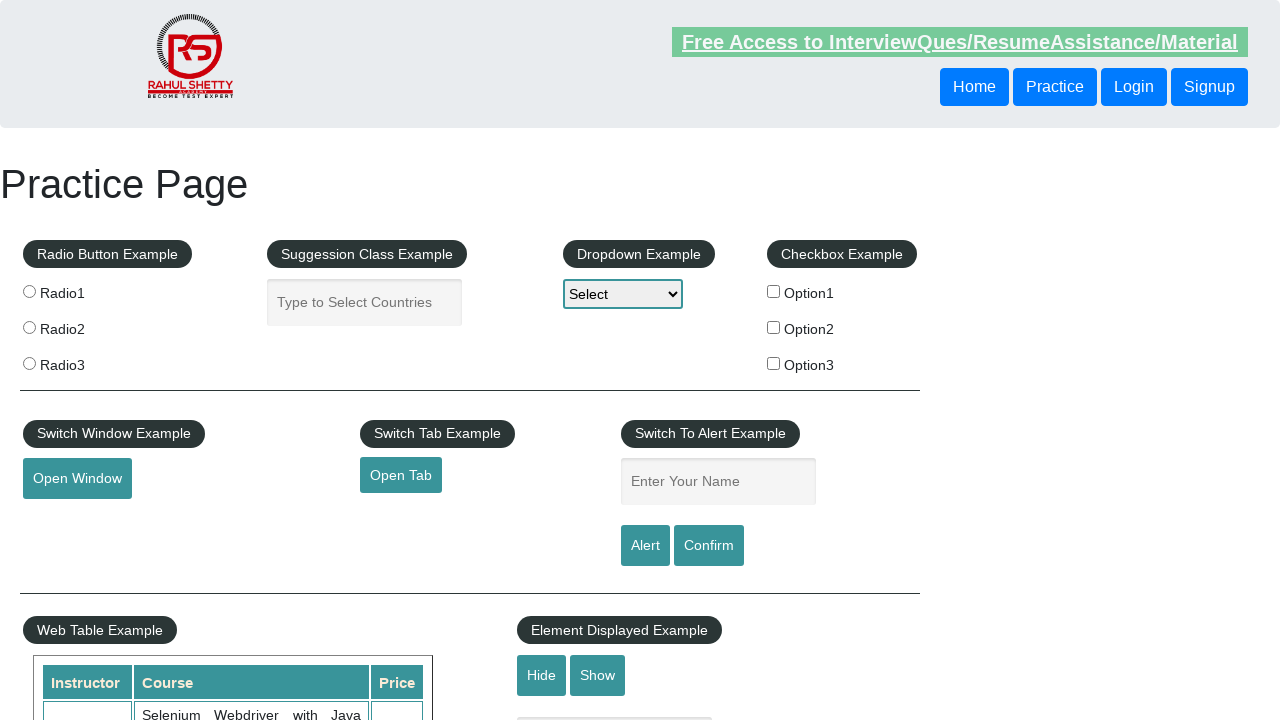